Tests drag and drop functionality by attempting to drag element from column A to a non-existent column C, which tests exception handling for missing elements

Starting URL: https://the-internet.herokuapp.com/drag_and_drop

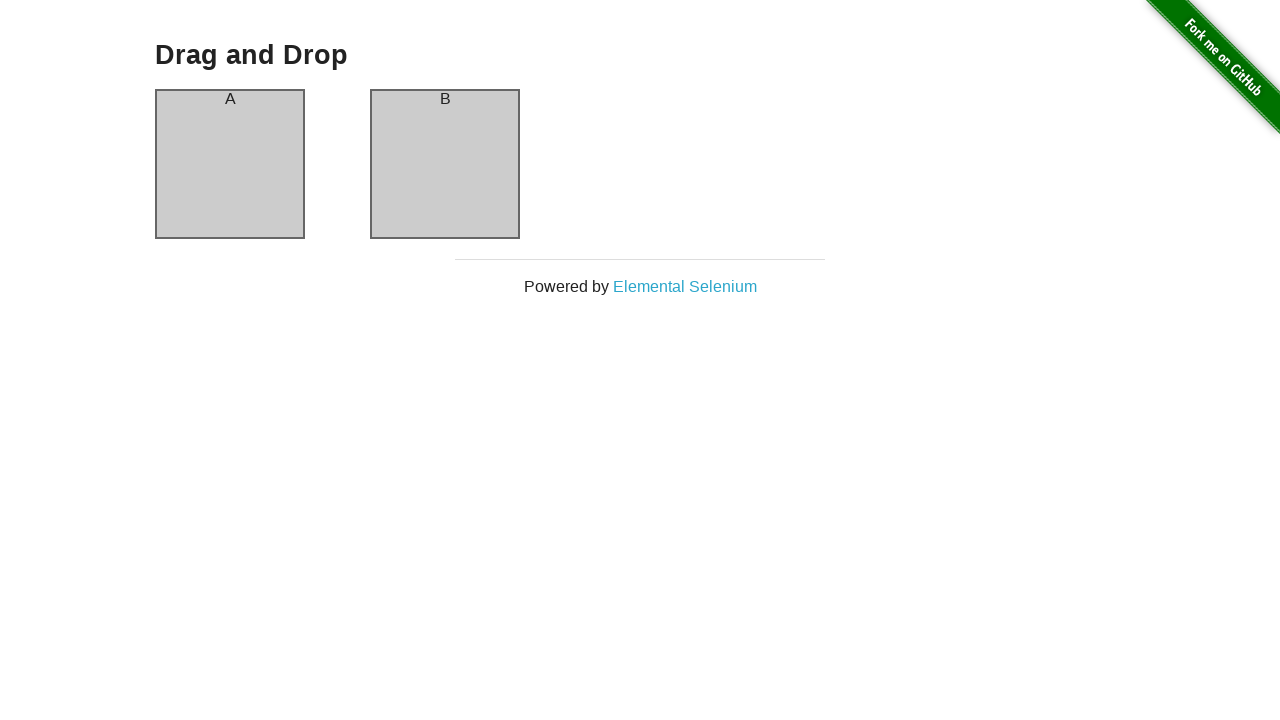

Waited for column A element to be visible
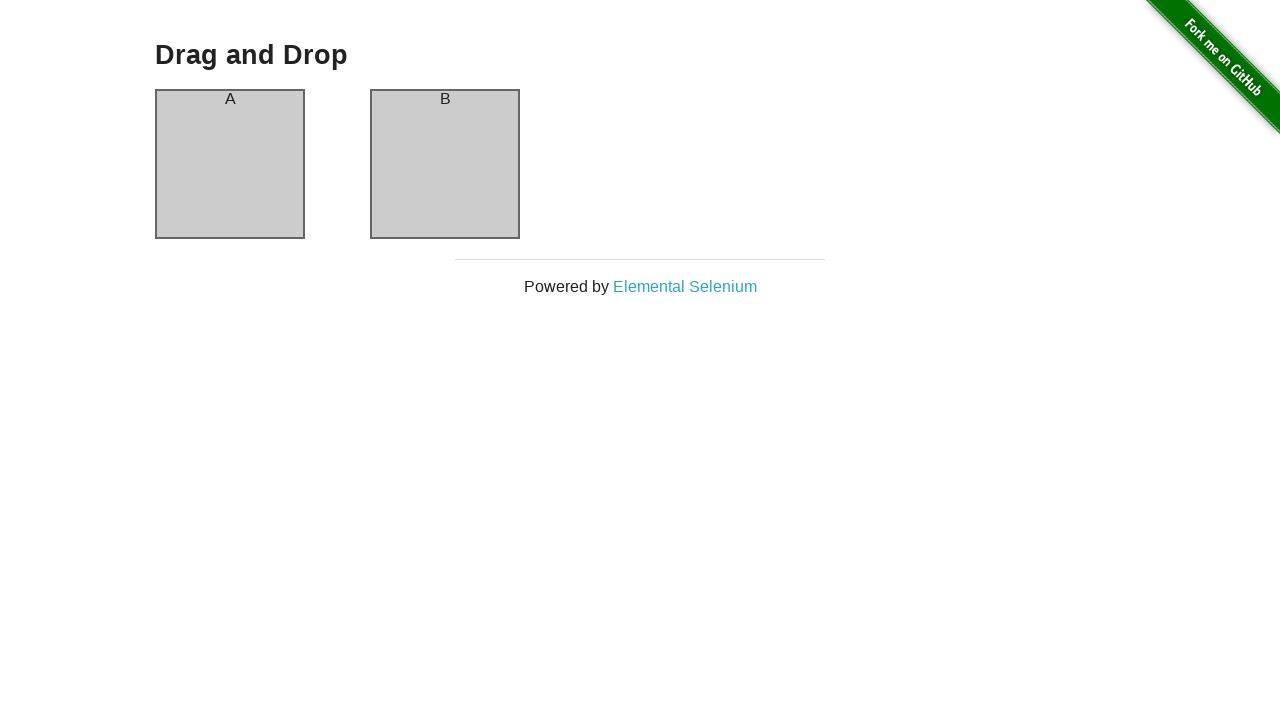

Located source element (column A)
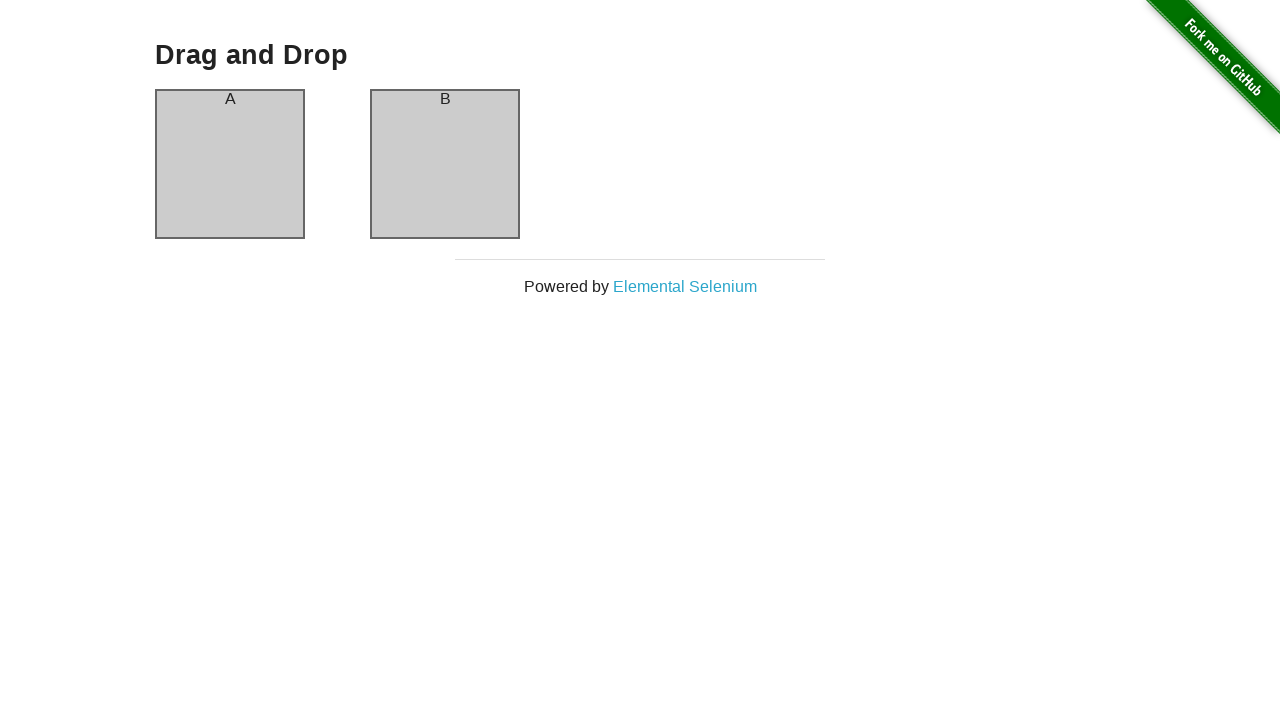

Located target element (column B)
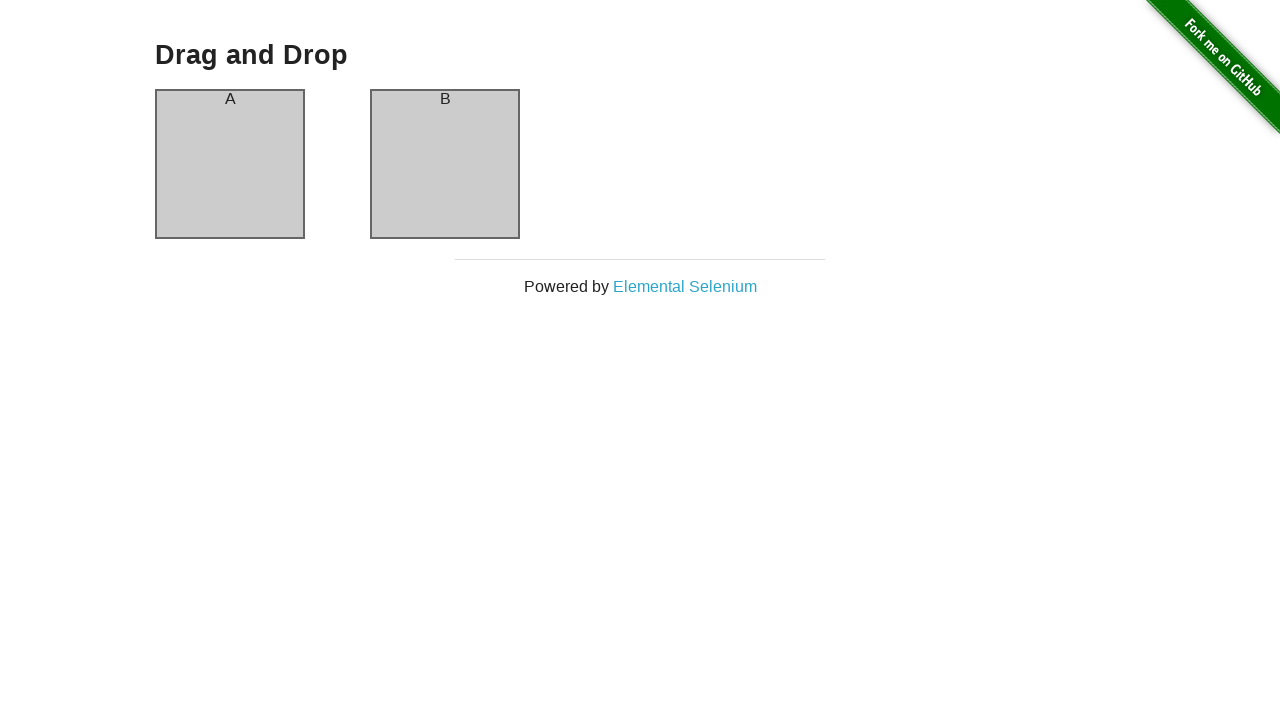

Performed drag and drop from column A to column B at (445, 164)
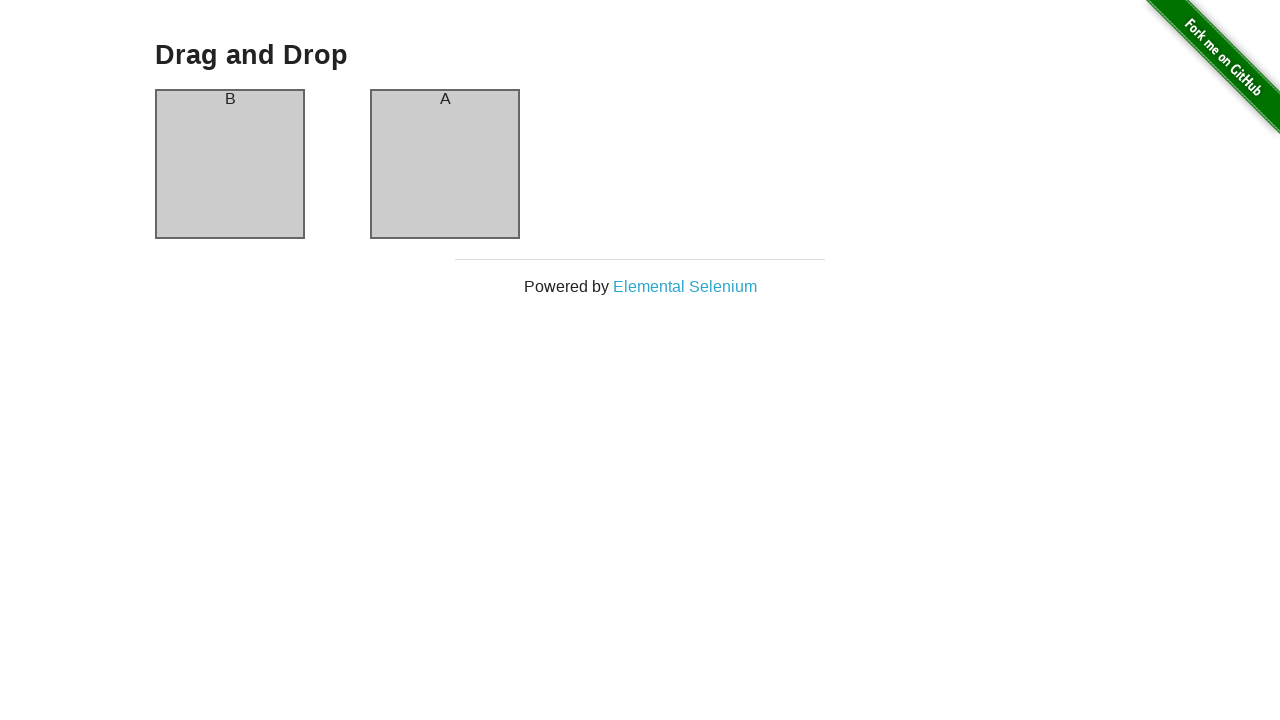

Verified drag operation successful - column A header now displays 'B'
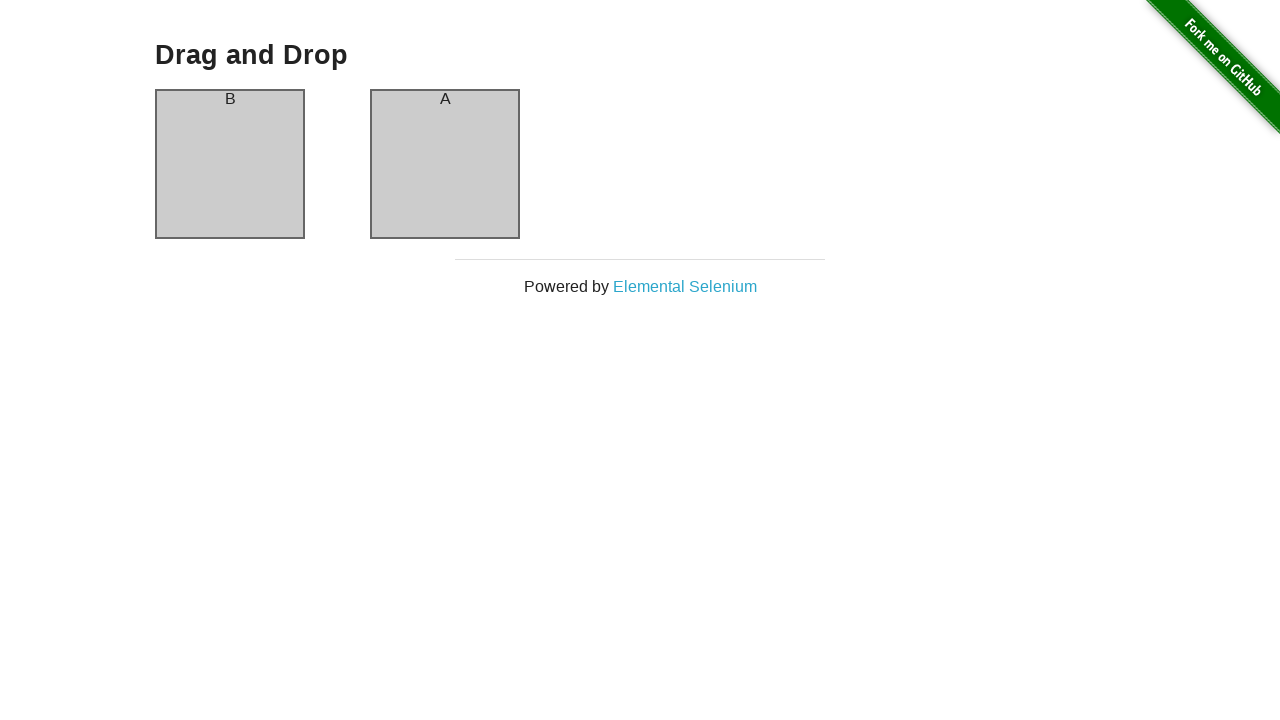

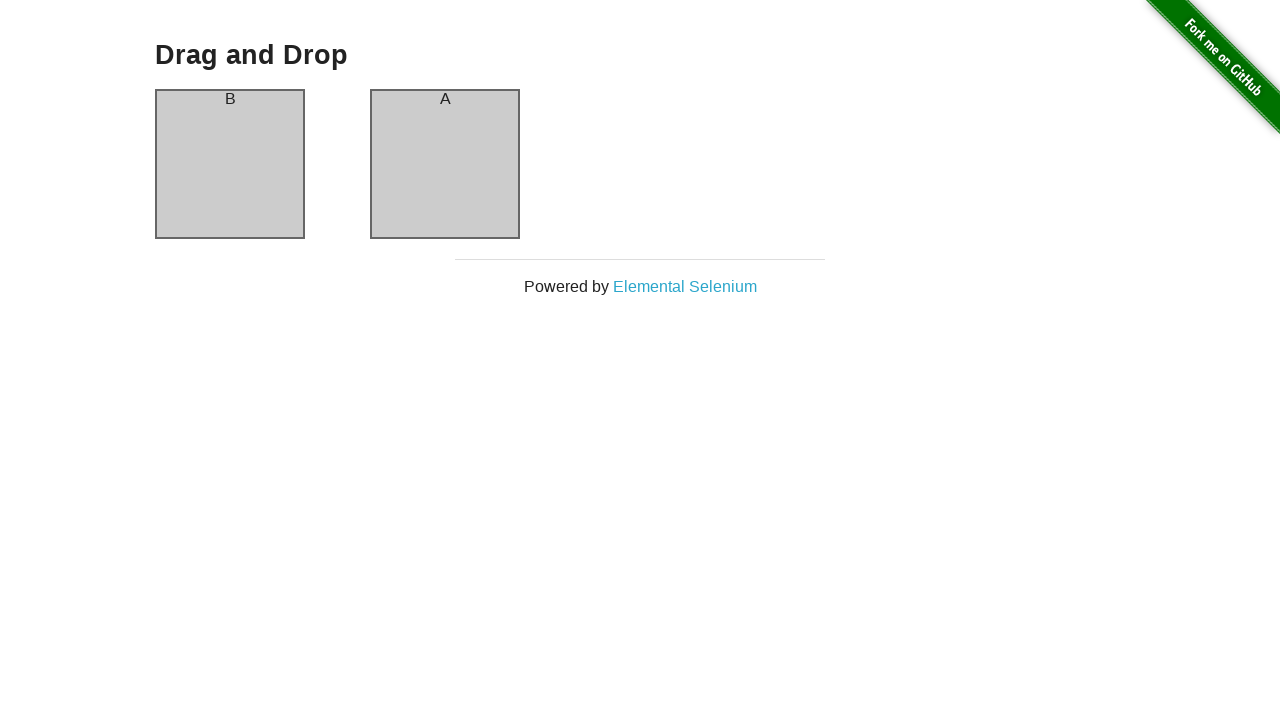